Tests a form by filling in user information fields, copying content between fields using keyboard shortcuts, and submitting the form

Starting URL: https://demoqa.com/text-box

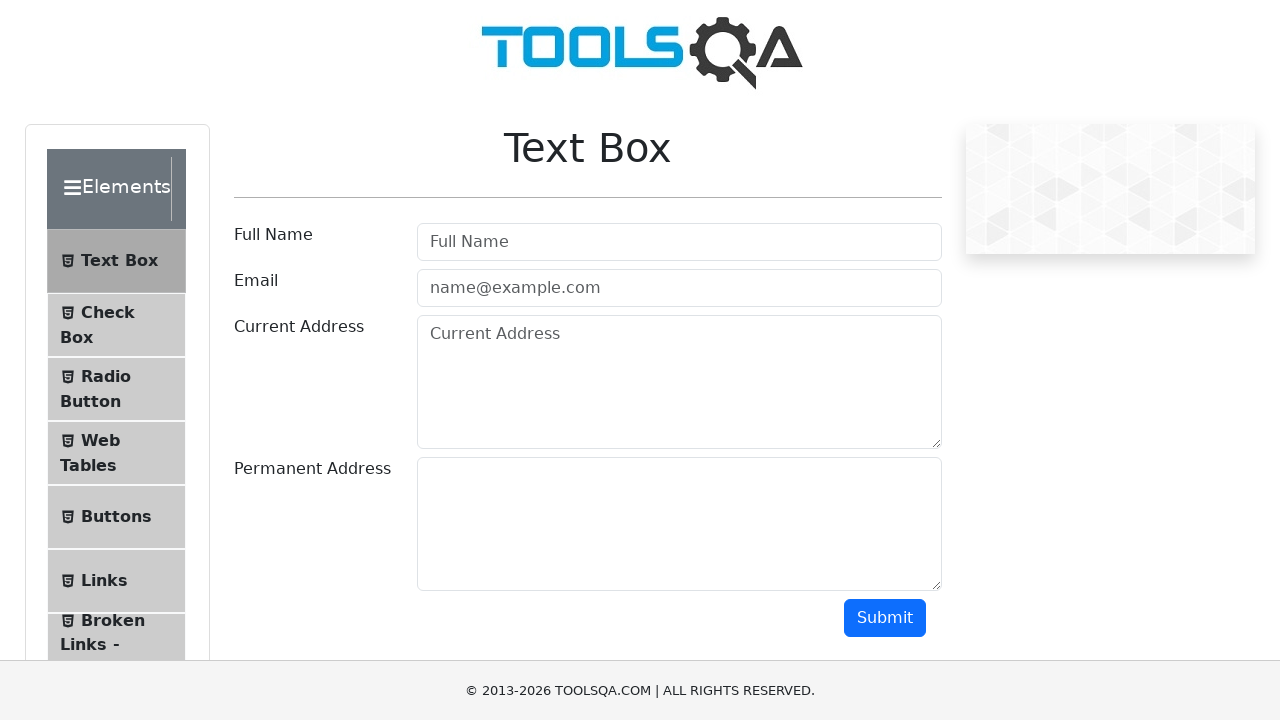

Filled userName field with 'Oueslati' using JavaScript
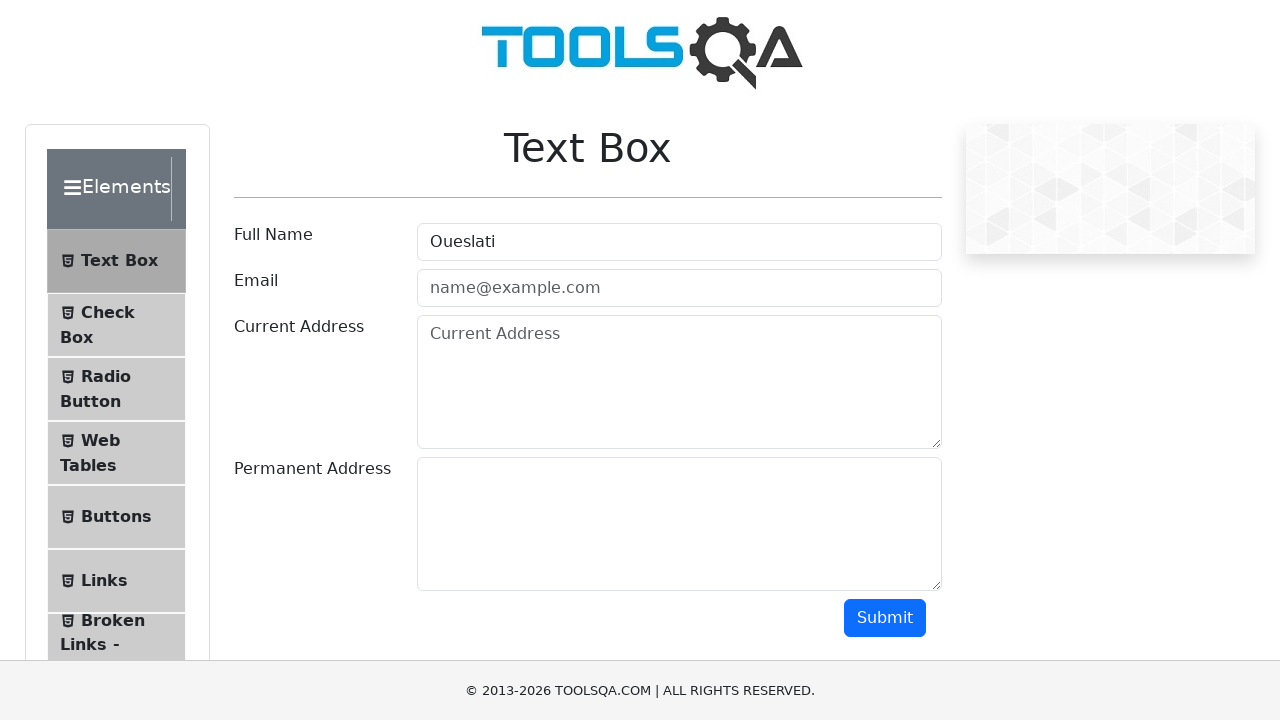

Filled email field with 'weslati.nesrine96@gmail.com' on #userEmail
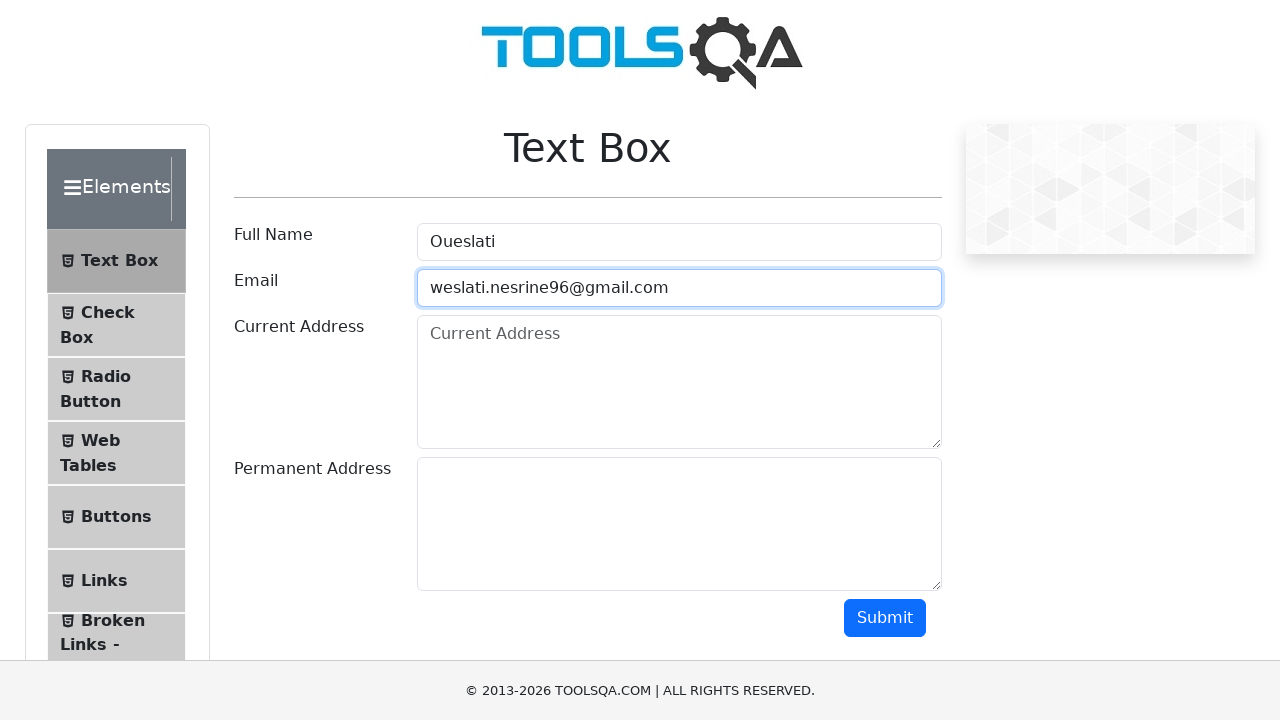

Filled current address field with 'mourouj,Tunis' on #currentAddress
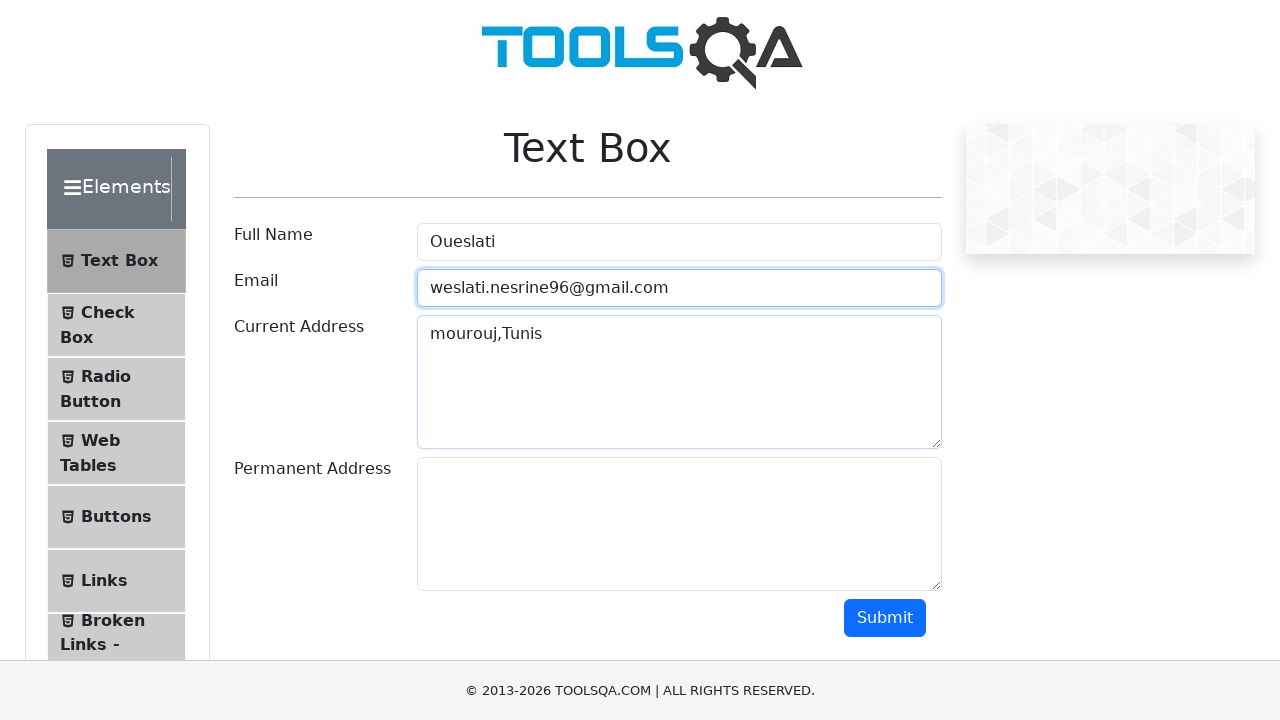

Scrolled down the page by 250 pixels
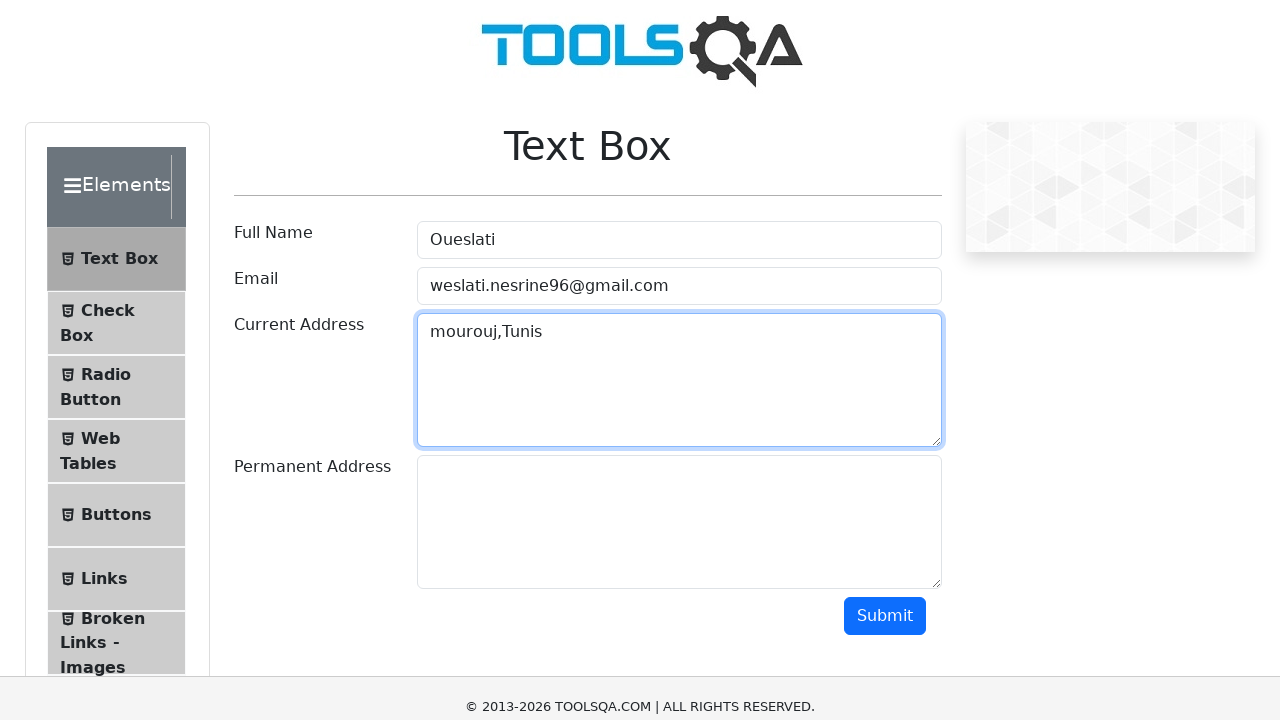

Clicked on current address field at (679, 132) on #currentAddress
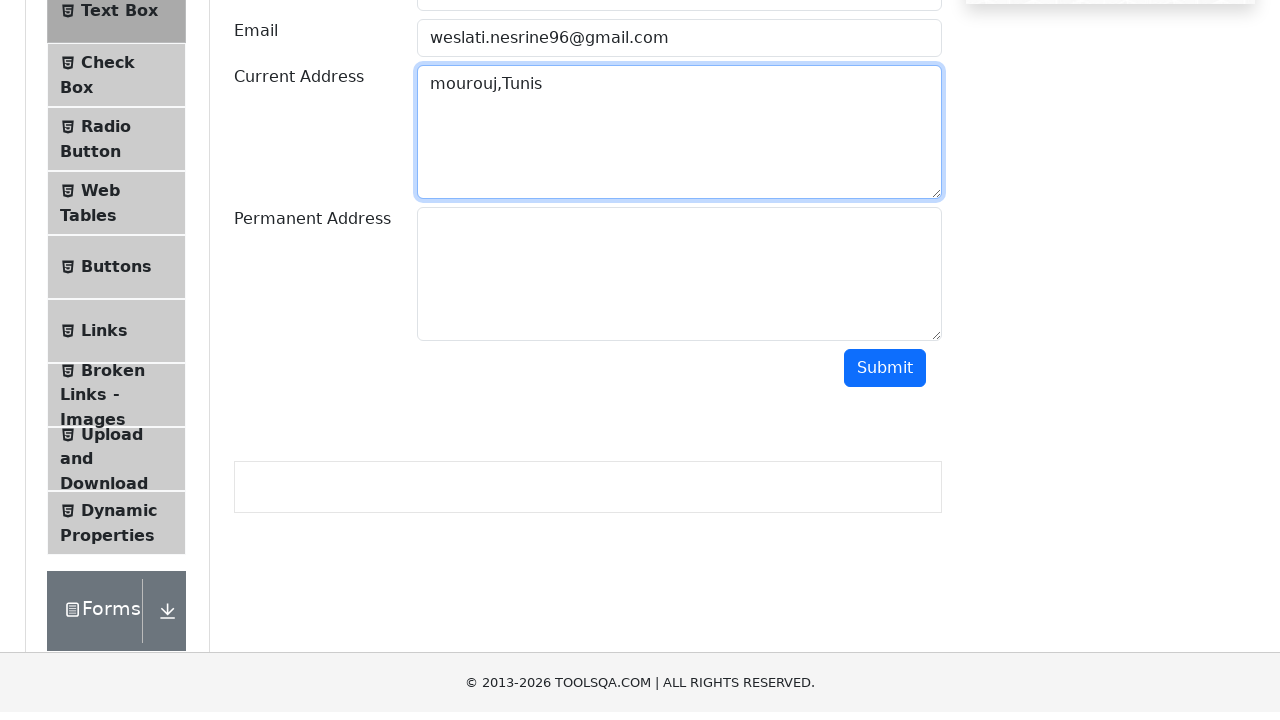

Selected all text in current address field using Ctrl+A
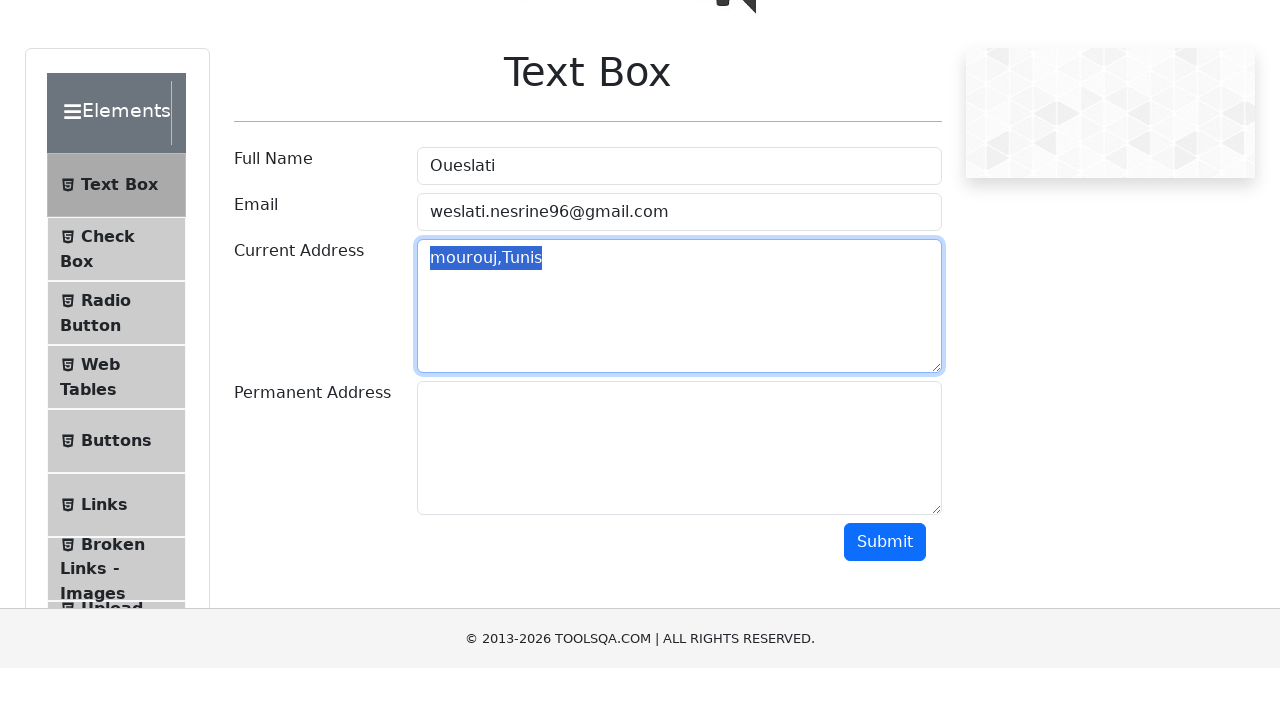

Copied current address to clipboard using Ctrl+C
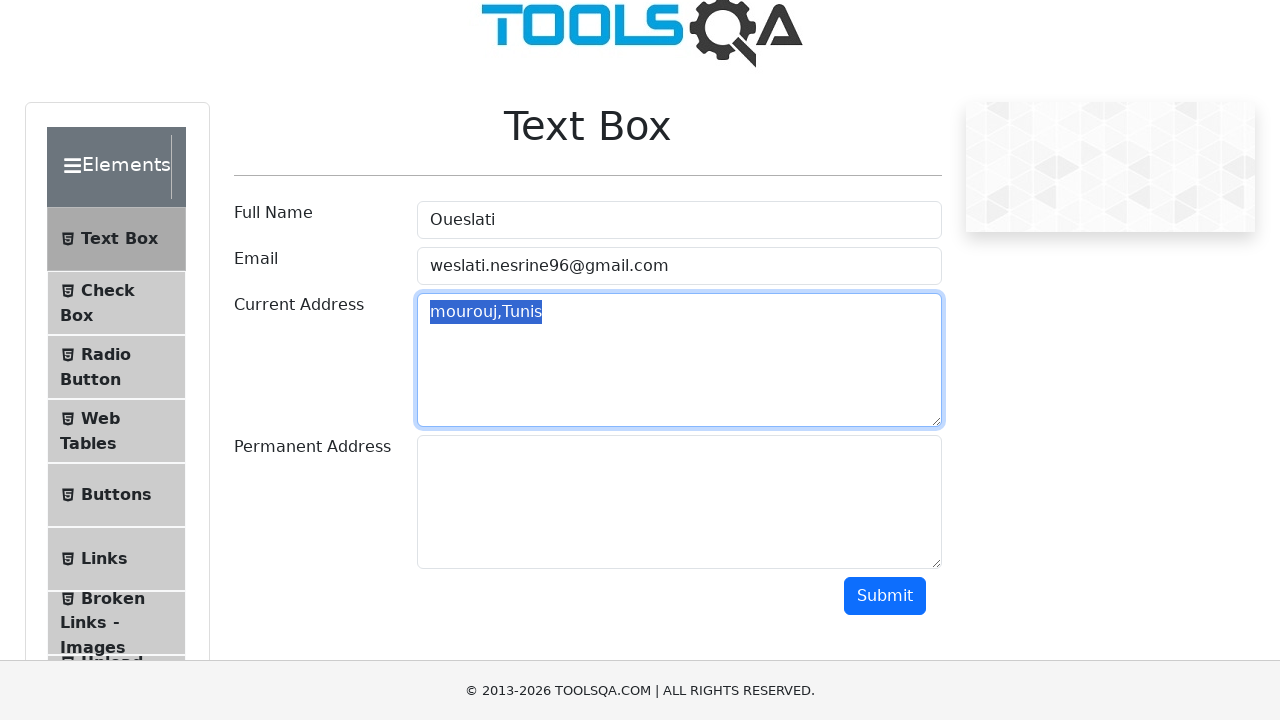

Clicked on permanent address field at (679, 502) on #permanentAddress
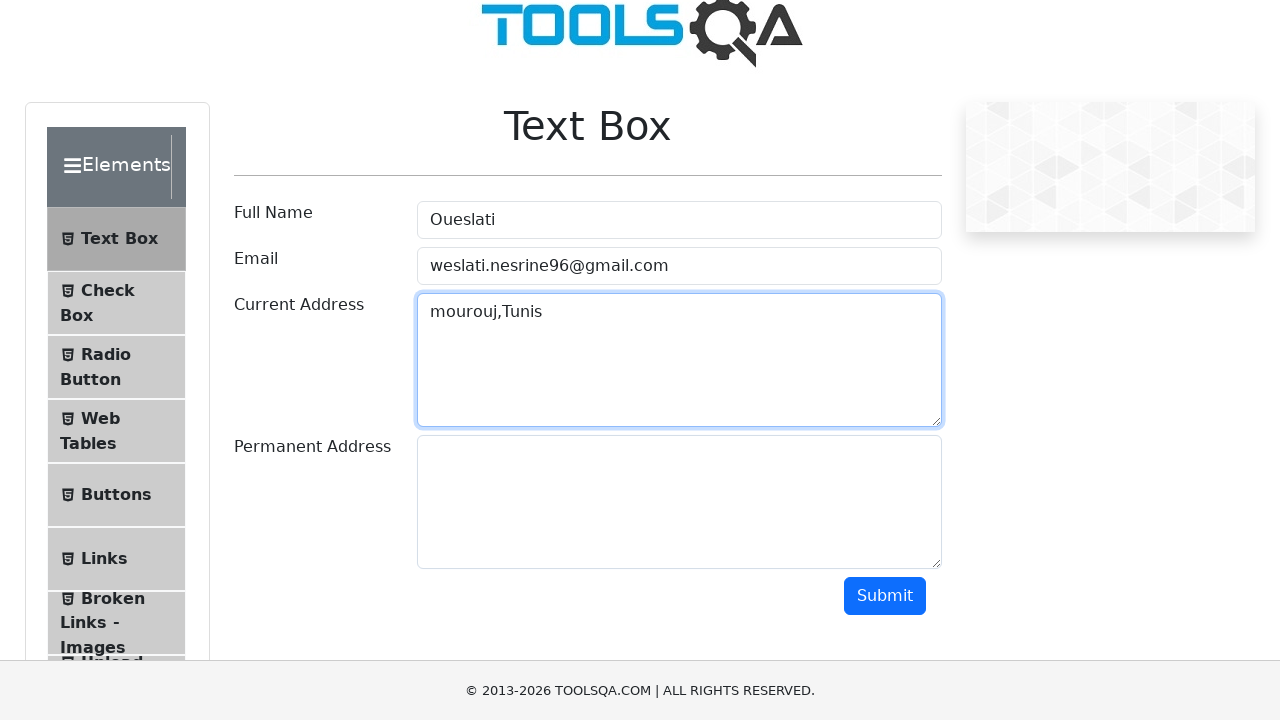

Pasted current address to permanent address field using Ctrl+V
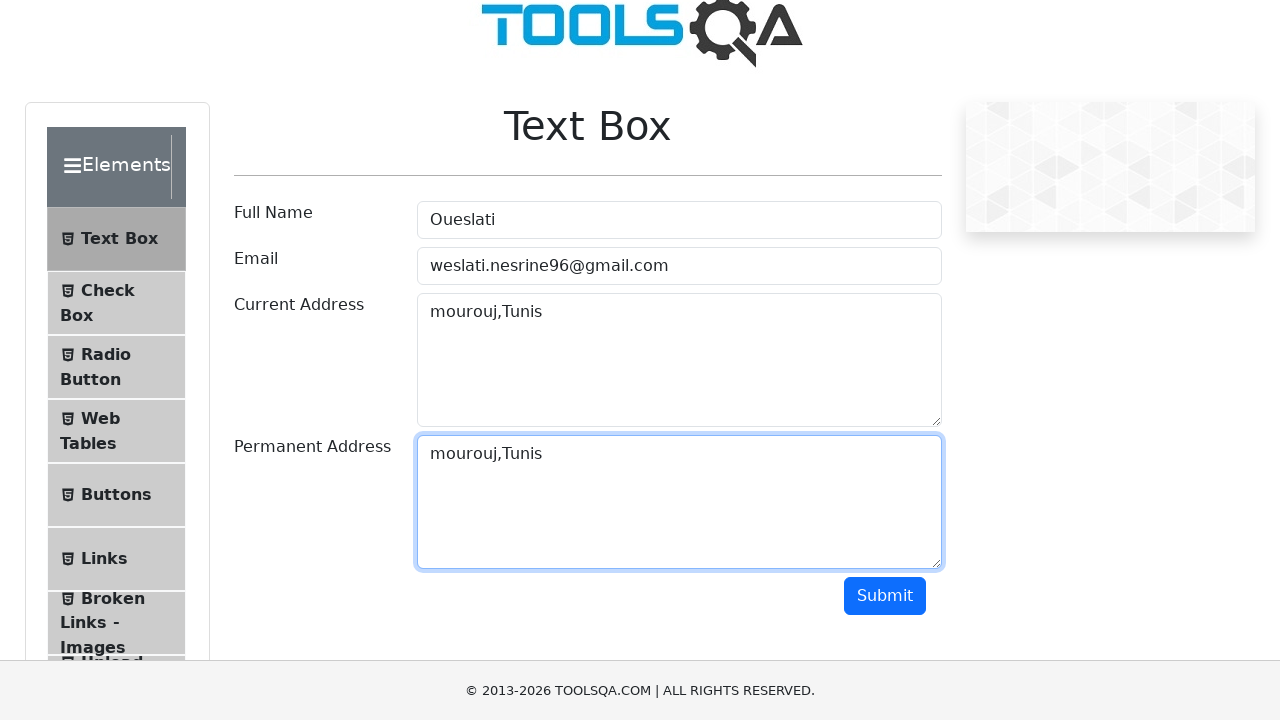

Clicked submit button using JavaScript
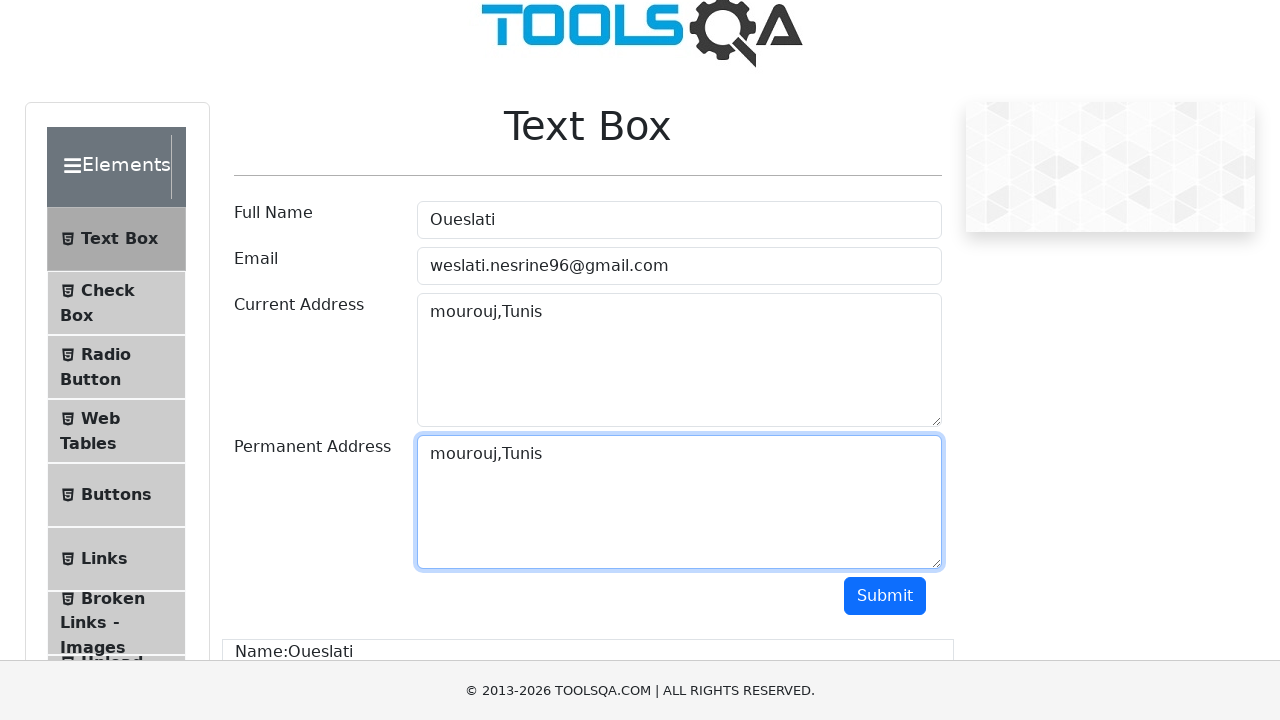

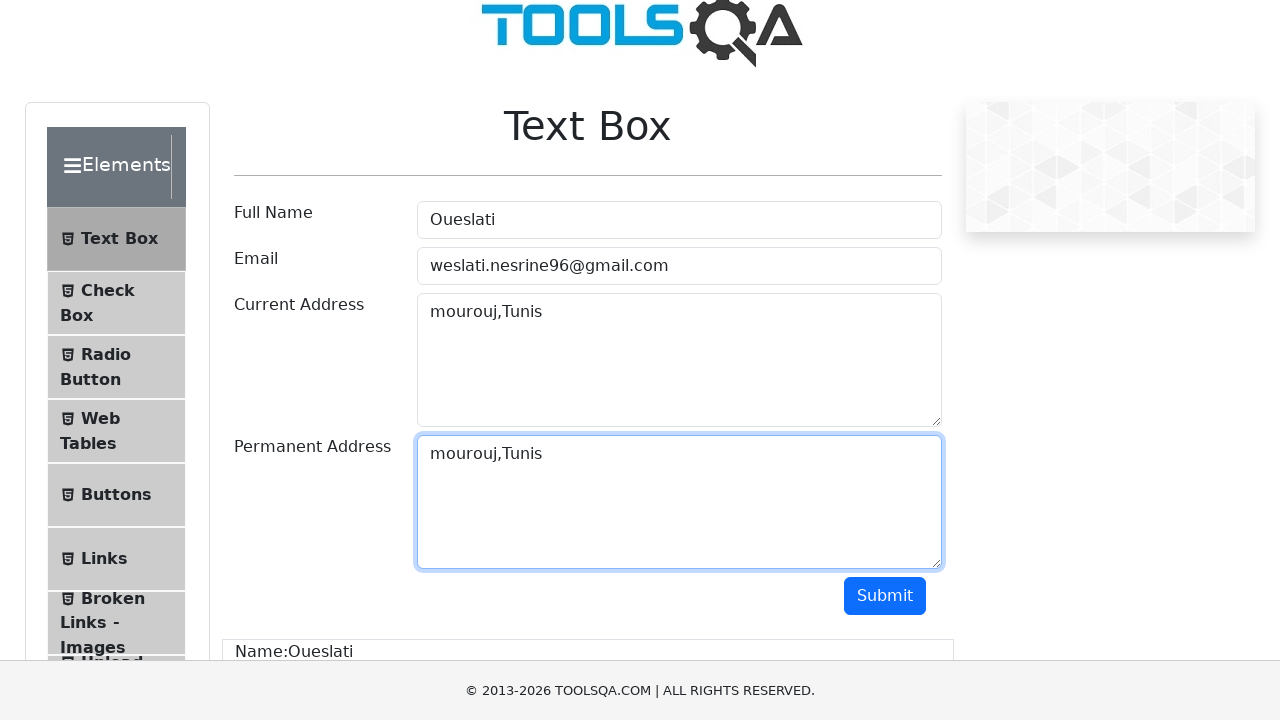